Tests drag and drop functionality on jQuery UI demo page by dragging a draggable element onto a droppable target within an iframe

Starting URL: http://jqueryui.com/droppable/

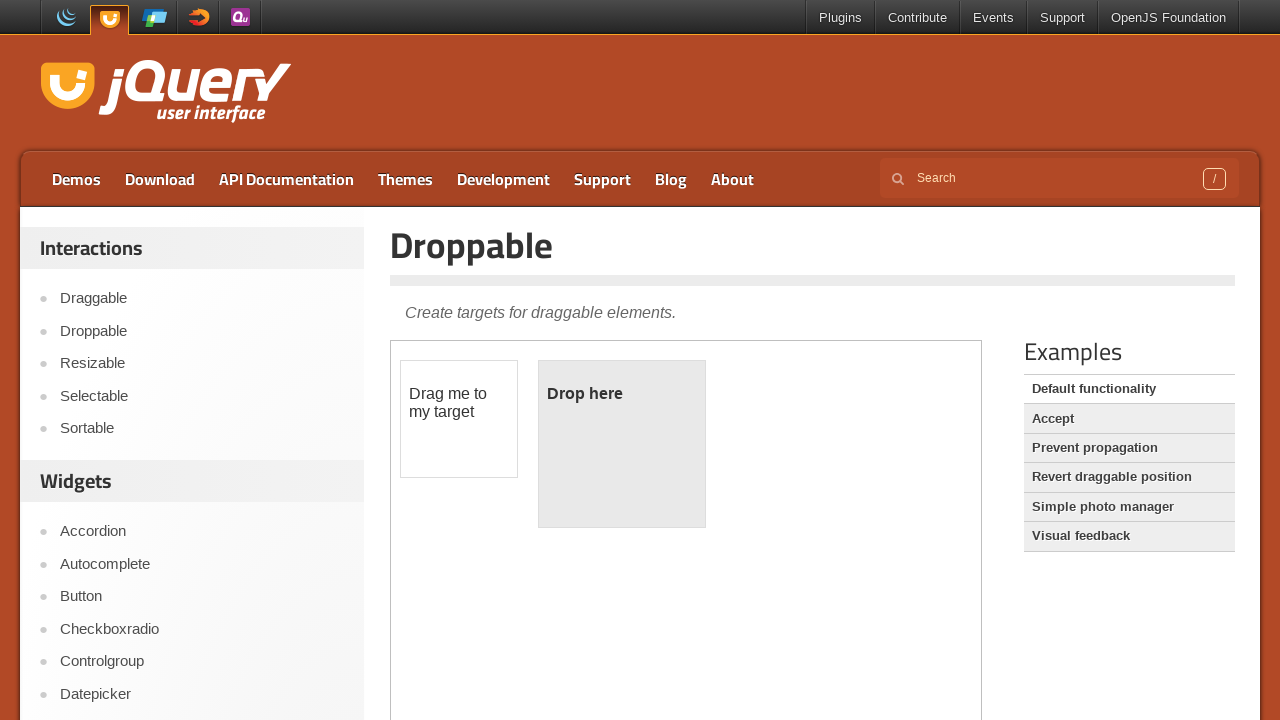

Located the demo iframe on the jQuery UI droppable page
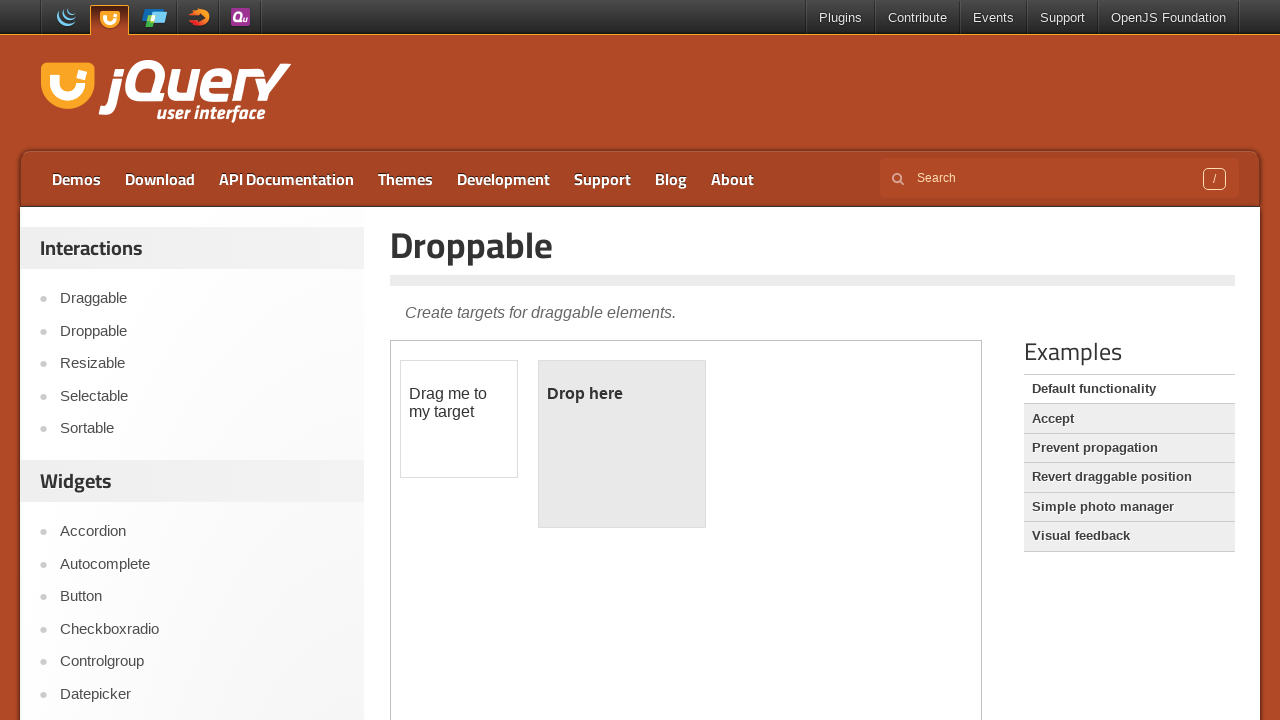

Located the draggable element within the iframe
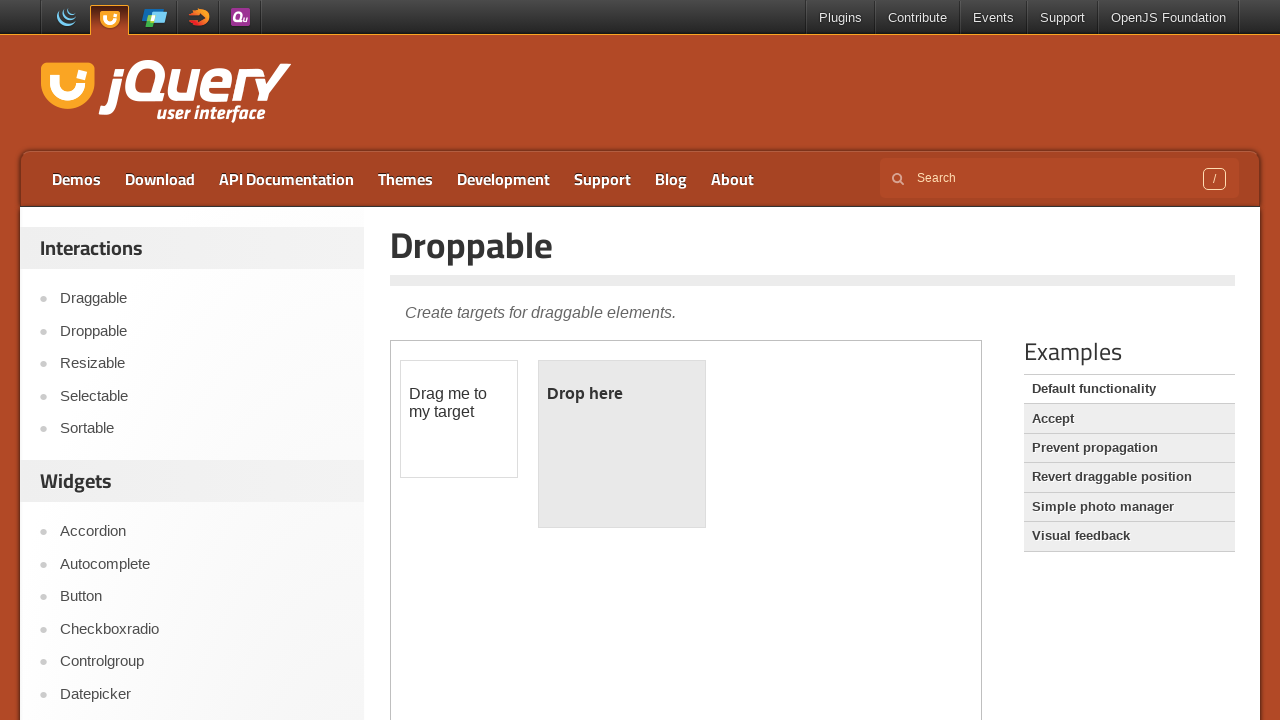

Located the droppable target element within the iframe
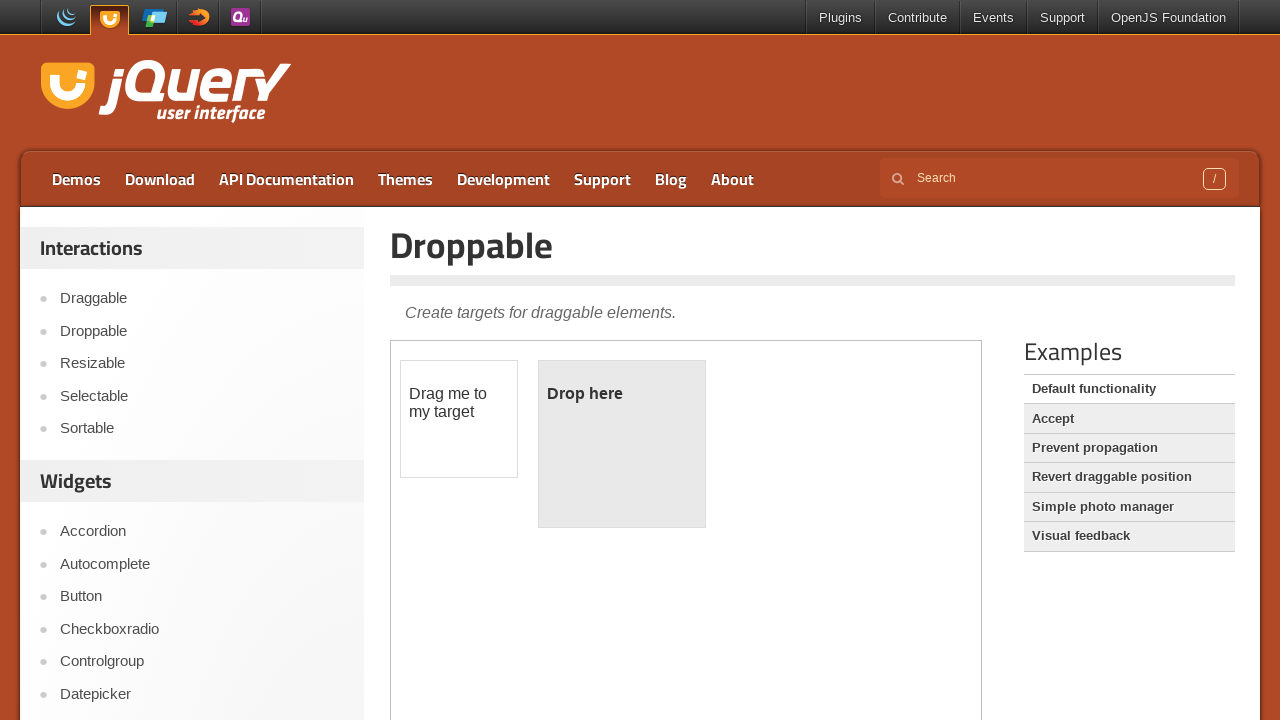

Dragged the draggable element onto the droppable target at (622, 444)
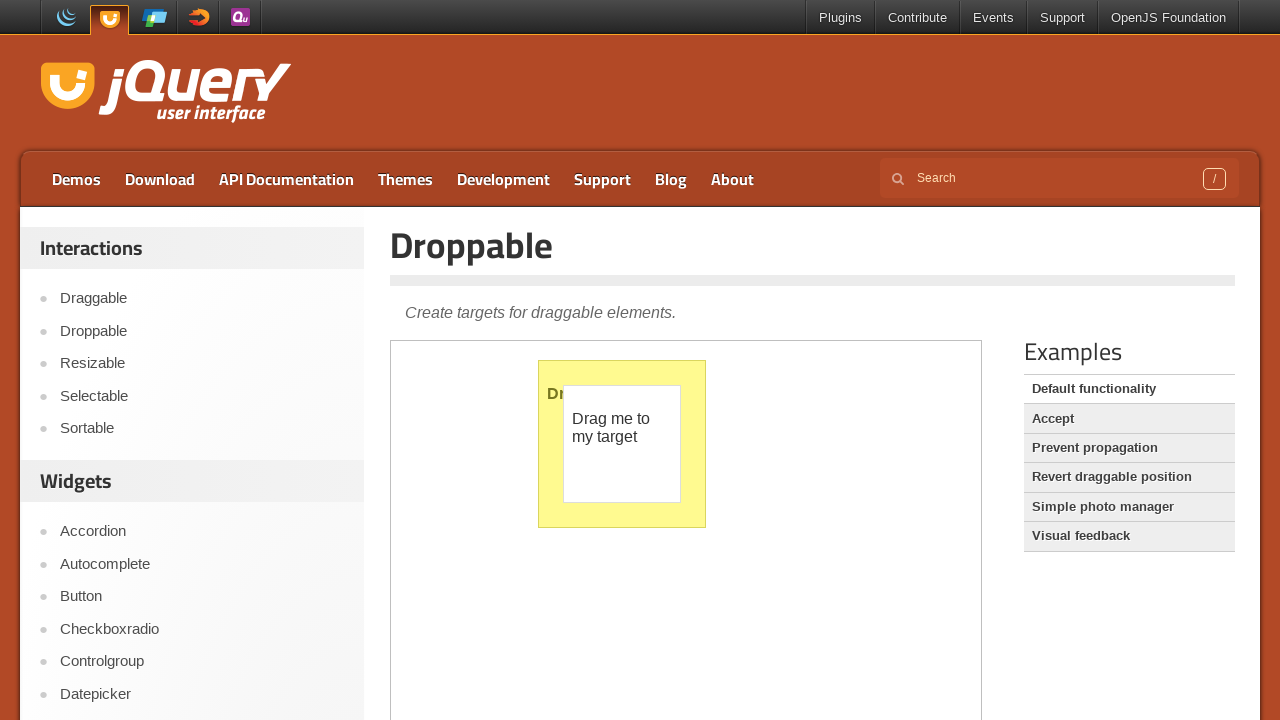

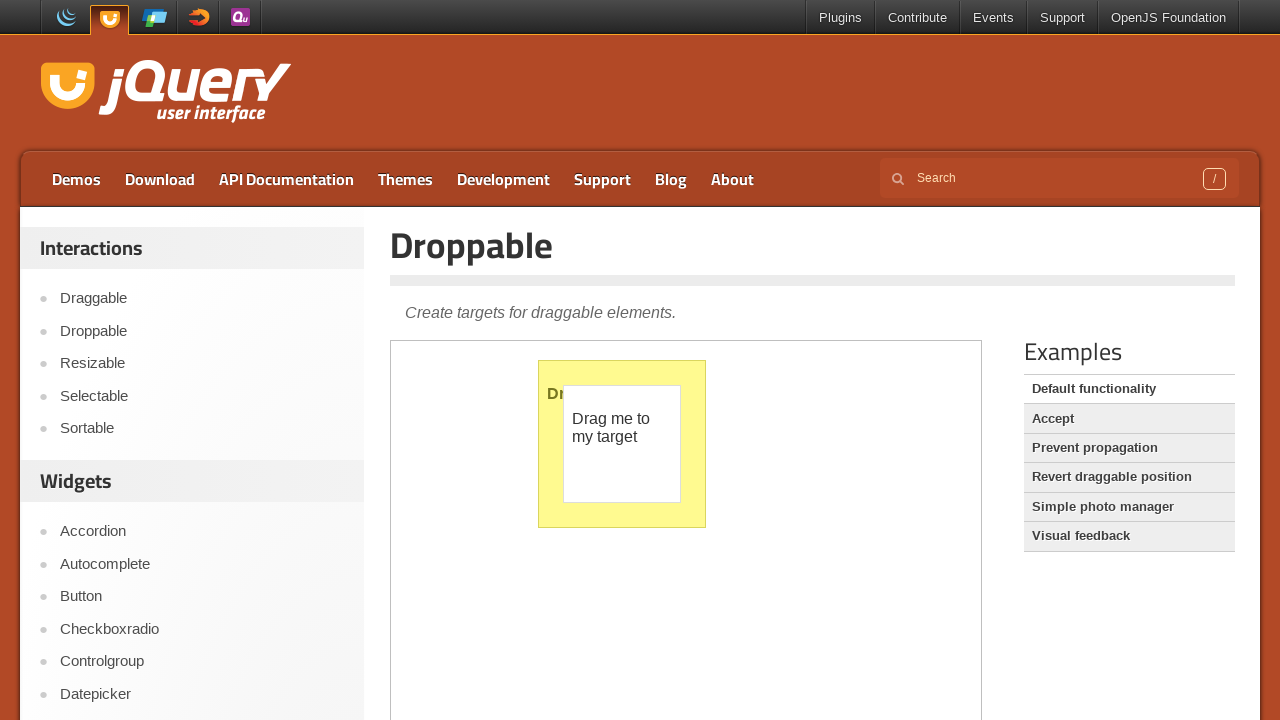